Tests that new todo items are appended to the bottom of the list by creating 3 items and verifying the count

Starting URL: https://demo.playwright.dev/todomvc

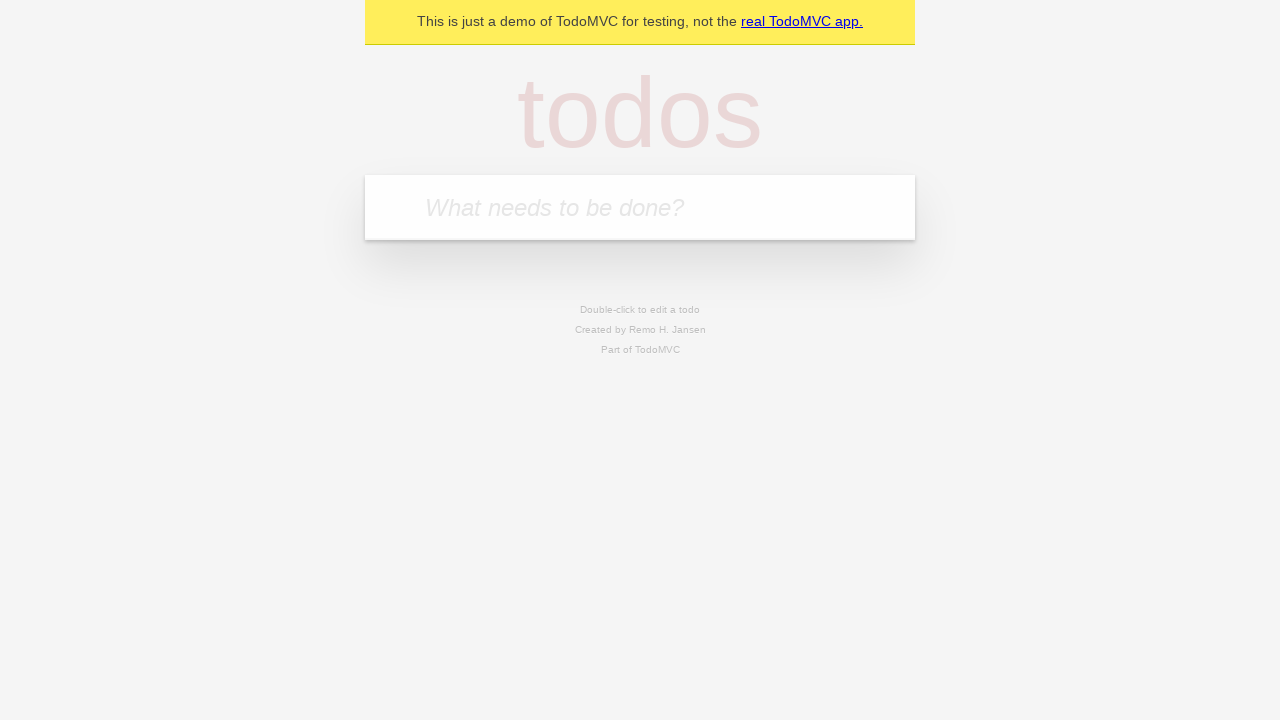

Filled todo input with 'buy some cheese' on internal:attr=[placeholder="What needs to be done?"i]
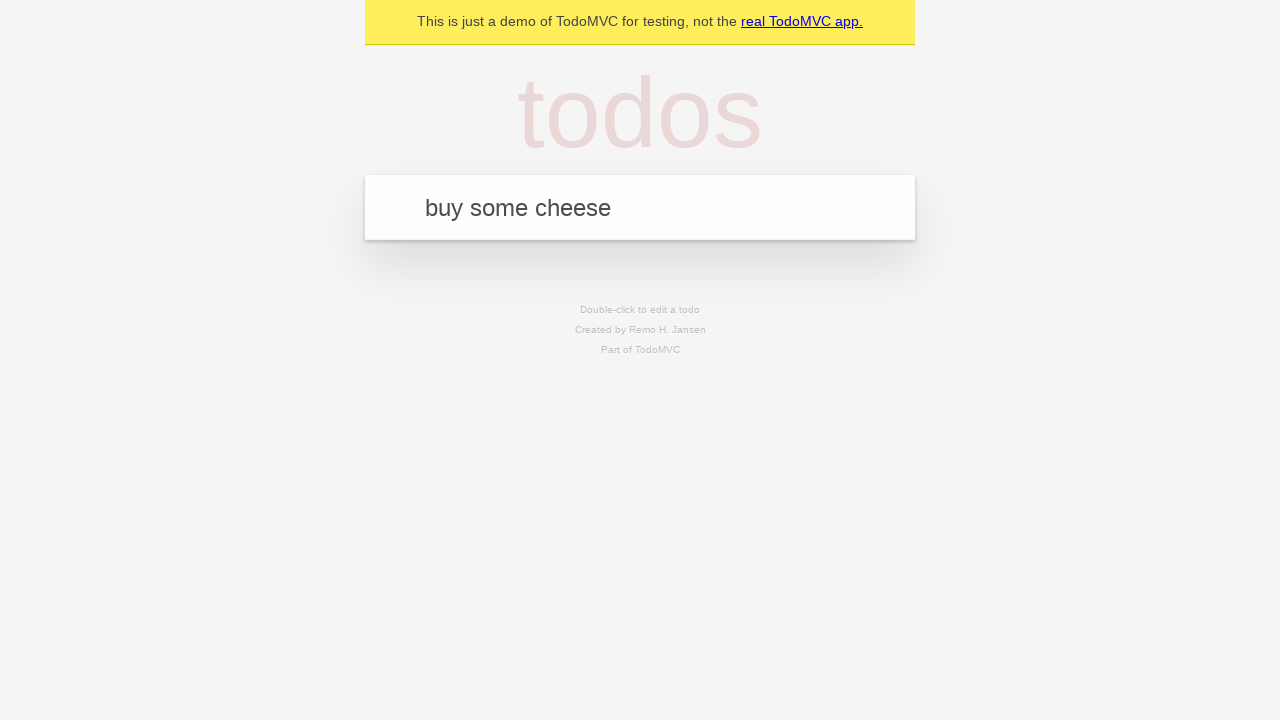

Pressed Enter to add 'buy some cheese' to the list on internal:attr=[placeholder="What needs to be done?"i]
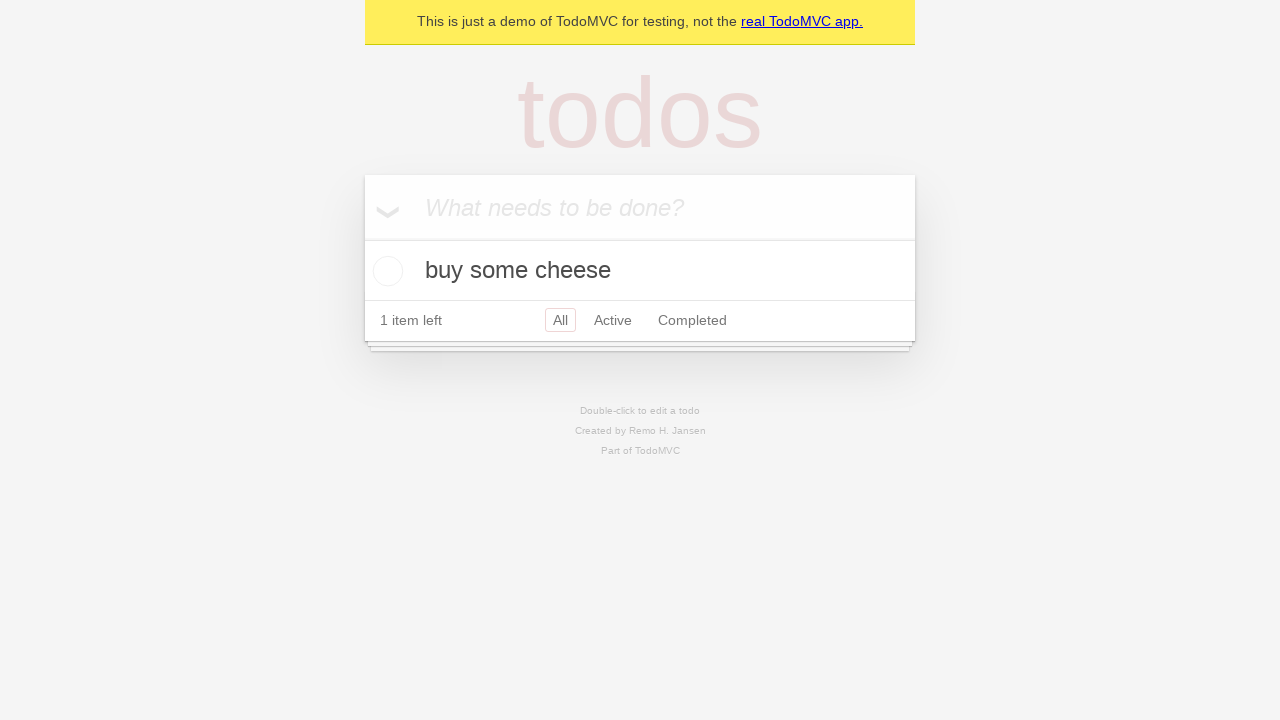

Filled todo input with 'feed the cat' on internal:attr=[placeholder="What needs to be done?"i]
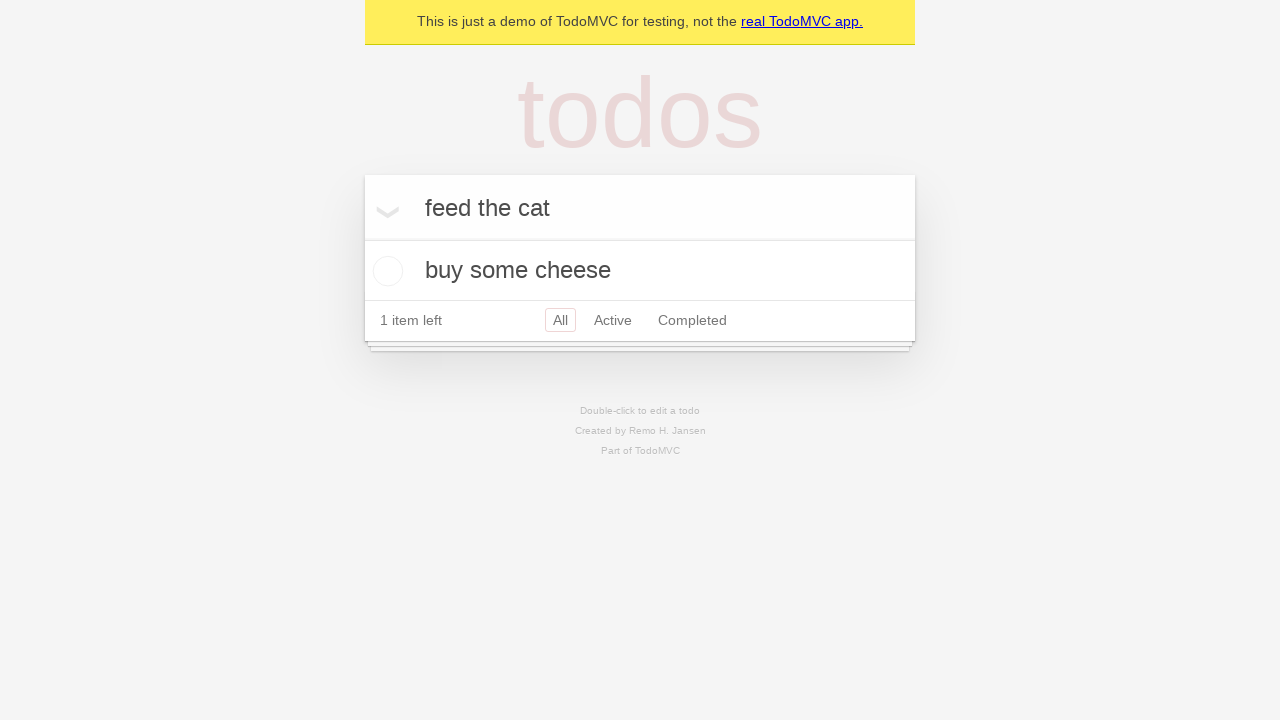

Pressed Enter to add 'feed the cat' to the list on internal:attr=[placeholder="What needs to be done?"i]
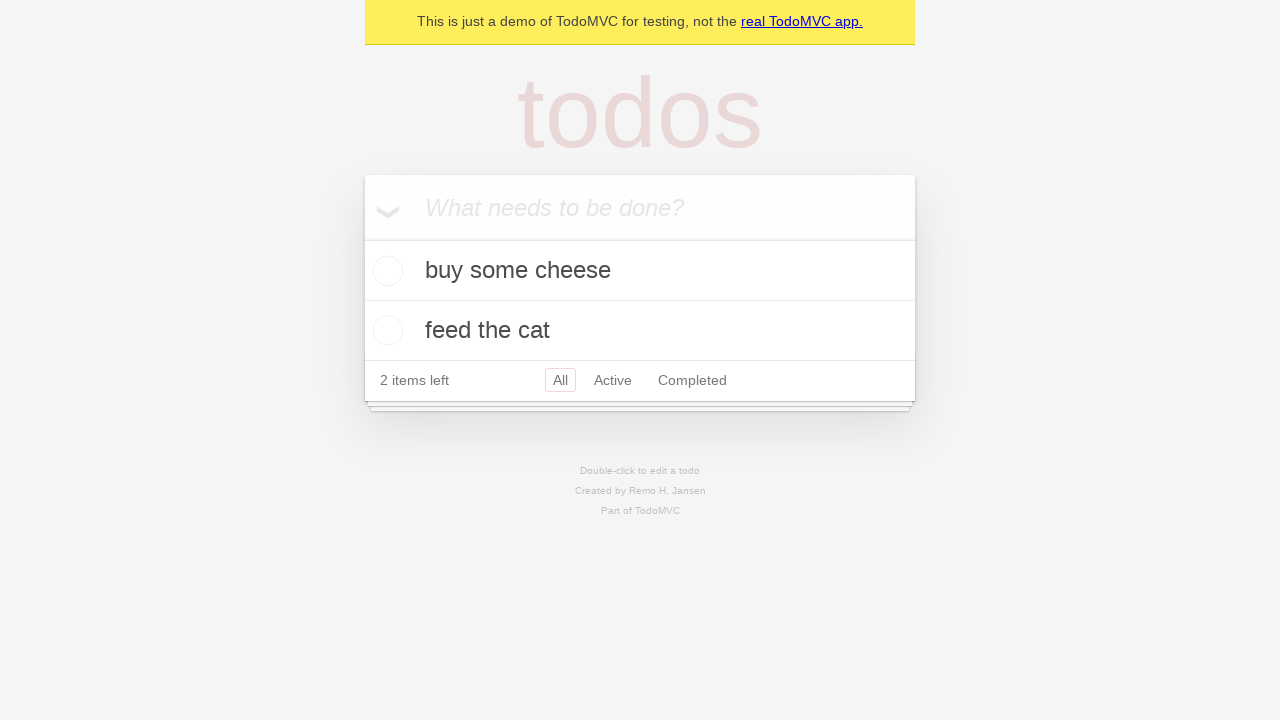

Filled todo input with 'book a doctors appointment' on internal:attr=[placeholder="What needs to be done?"i]
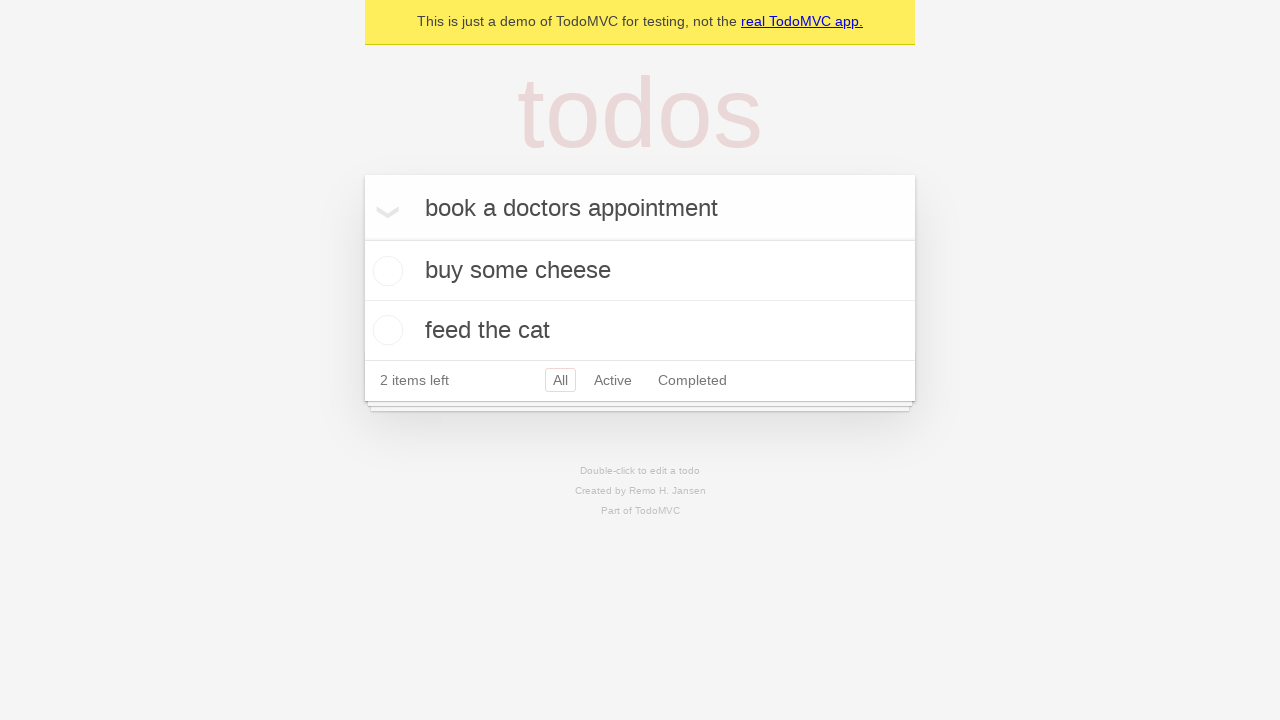

Pressed Enter to add 'book a doctors appointment' to the list on internal:attr=[placeholder="What needs to be done?"i]
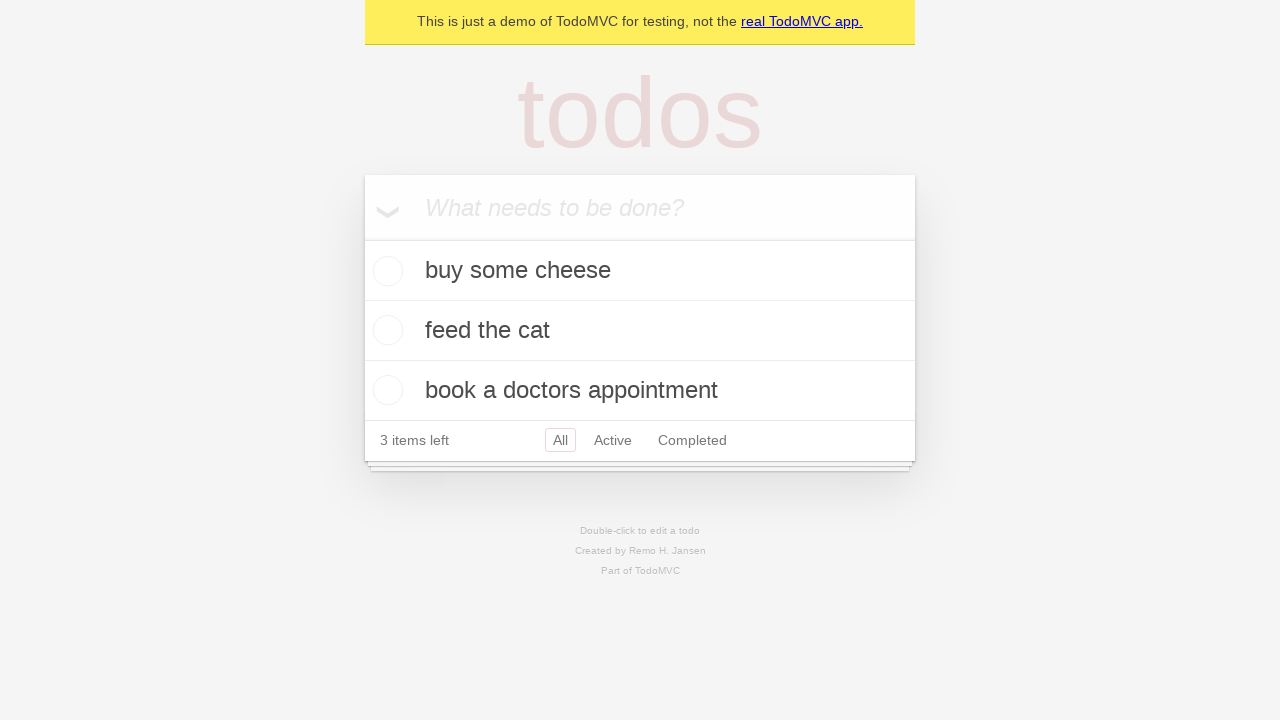

Verified that '3 items left' text is visible
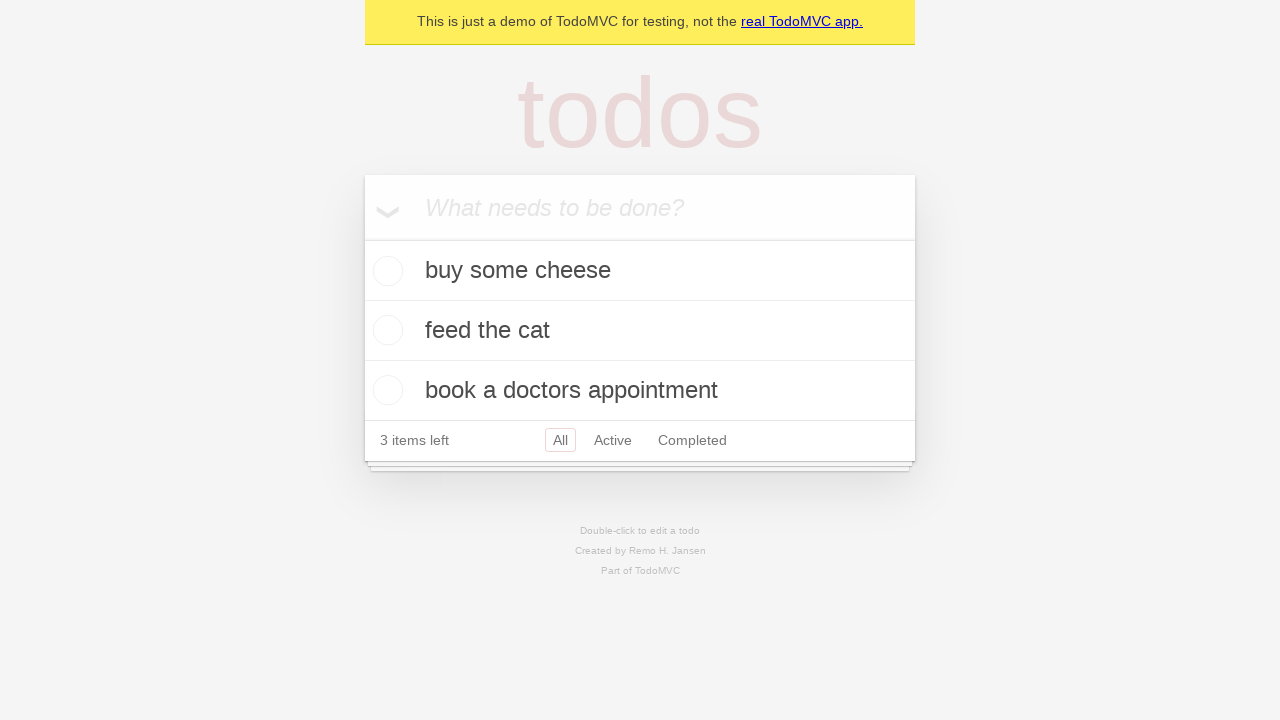

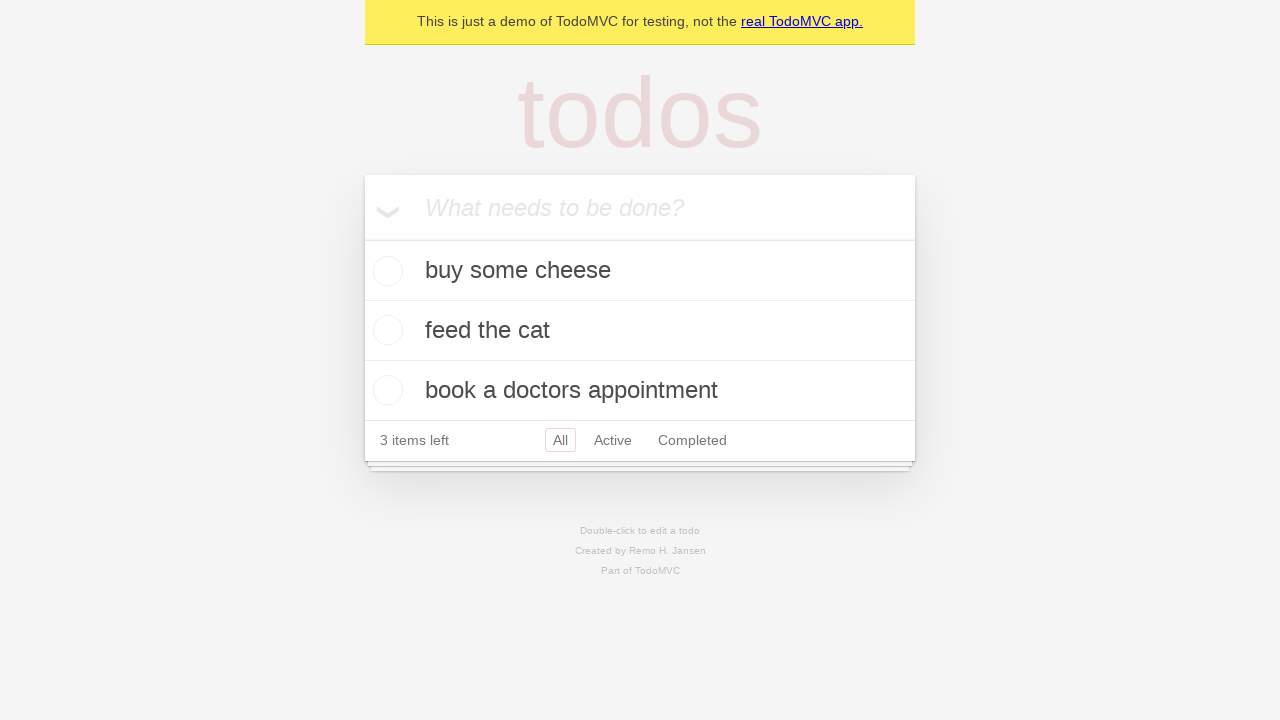